Navigates to the OrangeHRM page, retrieves the page title, and verifies the presence of the header logo image by locating it and checking its source attribute.

Starting URL: http://alchemy.hguy.co/orangehrm

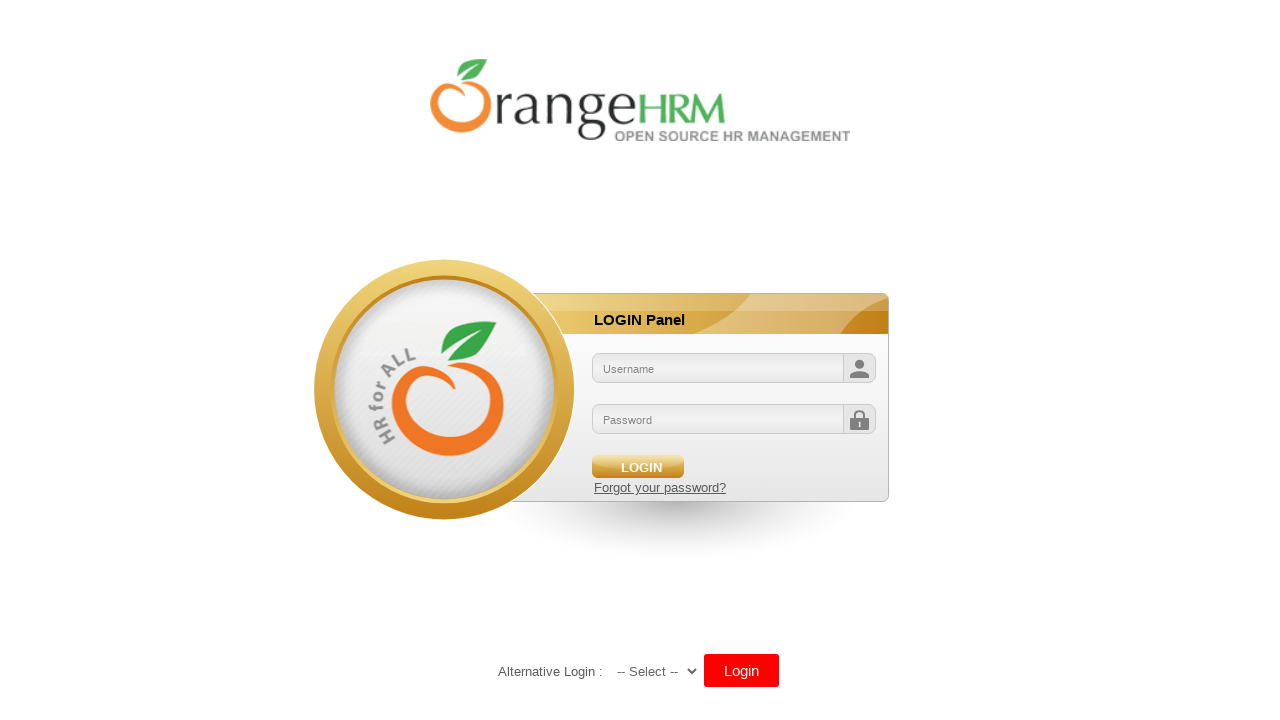

Retrieved page title
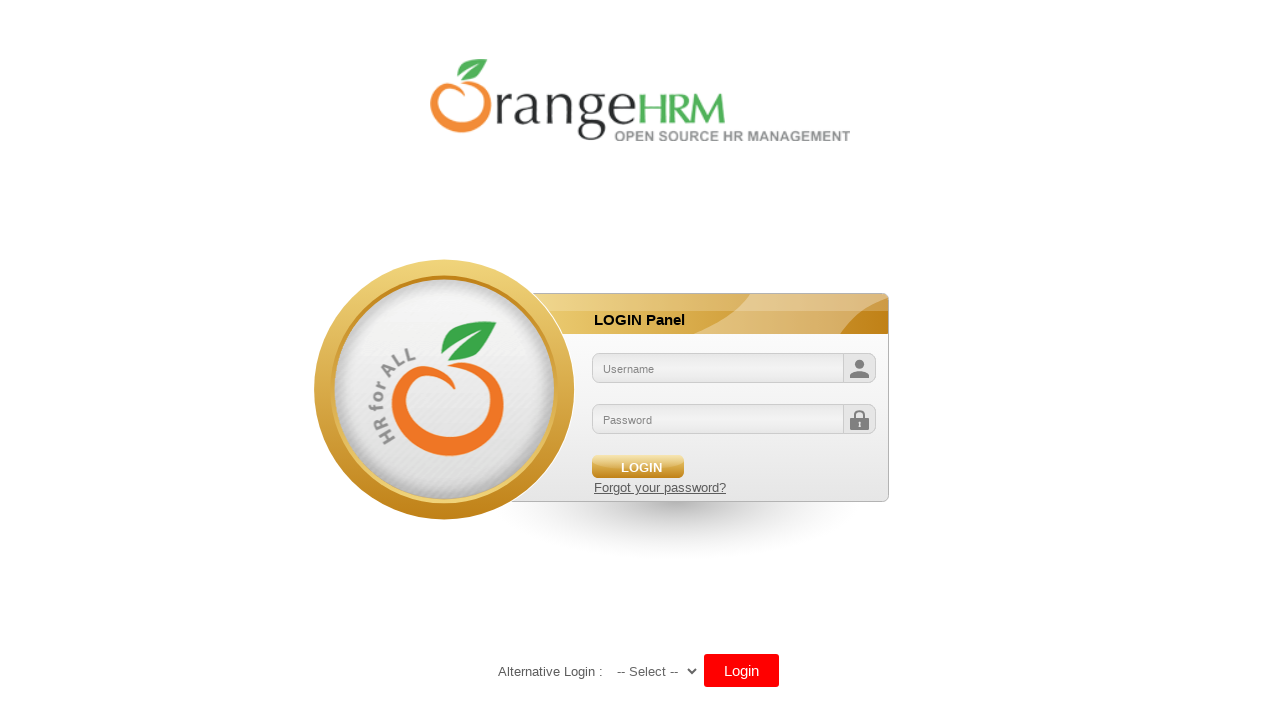

Located header logo image element
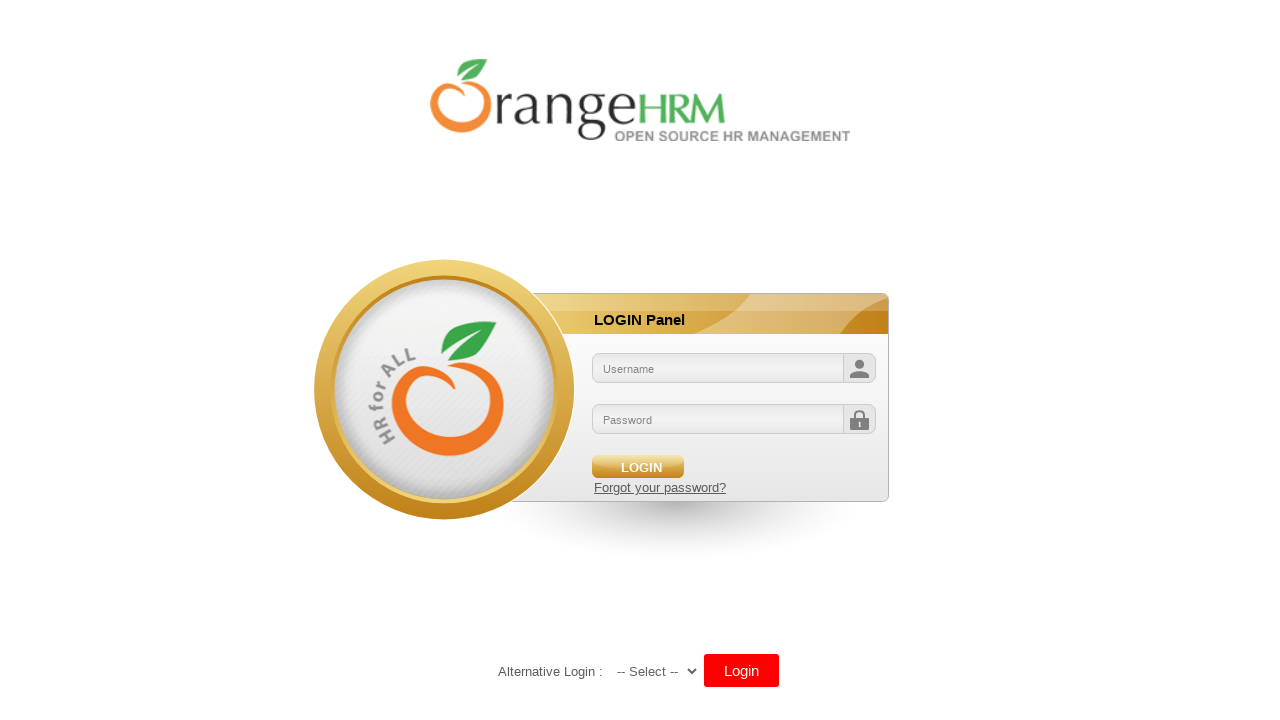

Retrieved src attribute from header logo image
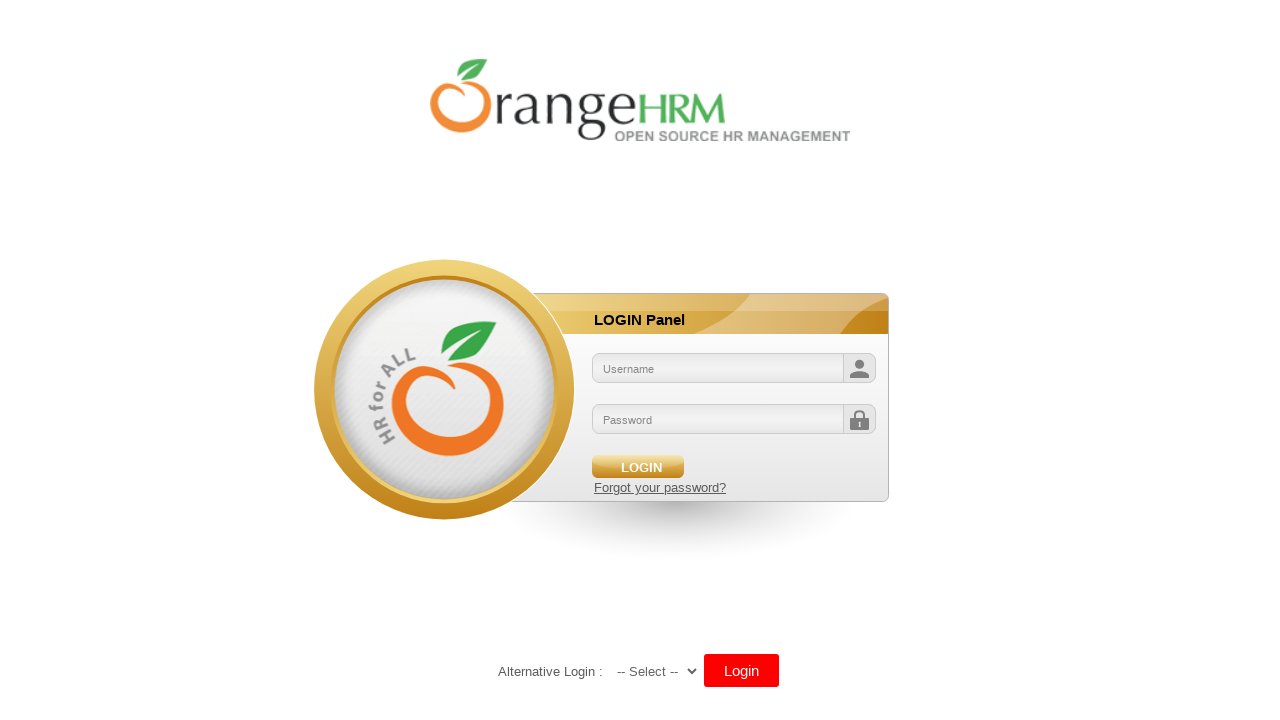

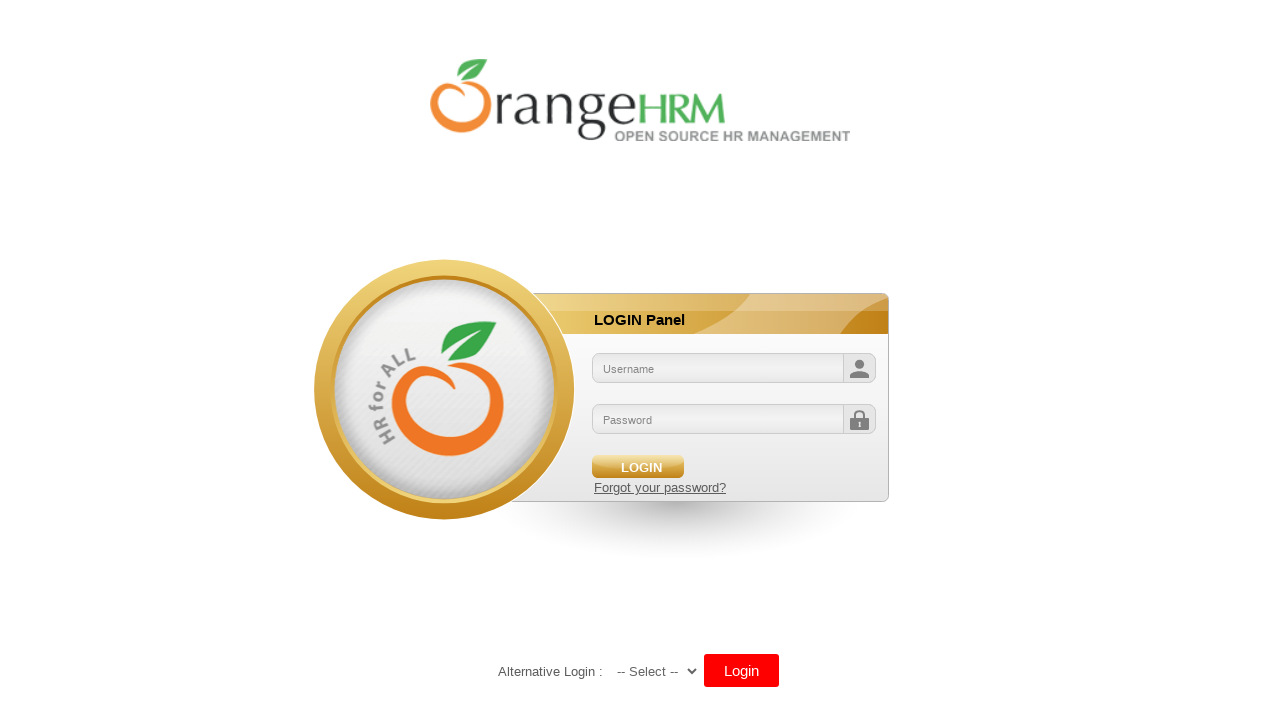